Tests the status codes page by clicking on a specific status code link and verifying the correct status code message is displayed.

Starting URL: https://the-internet.herokuapp.com/status_codes

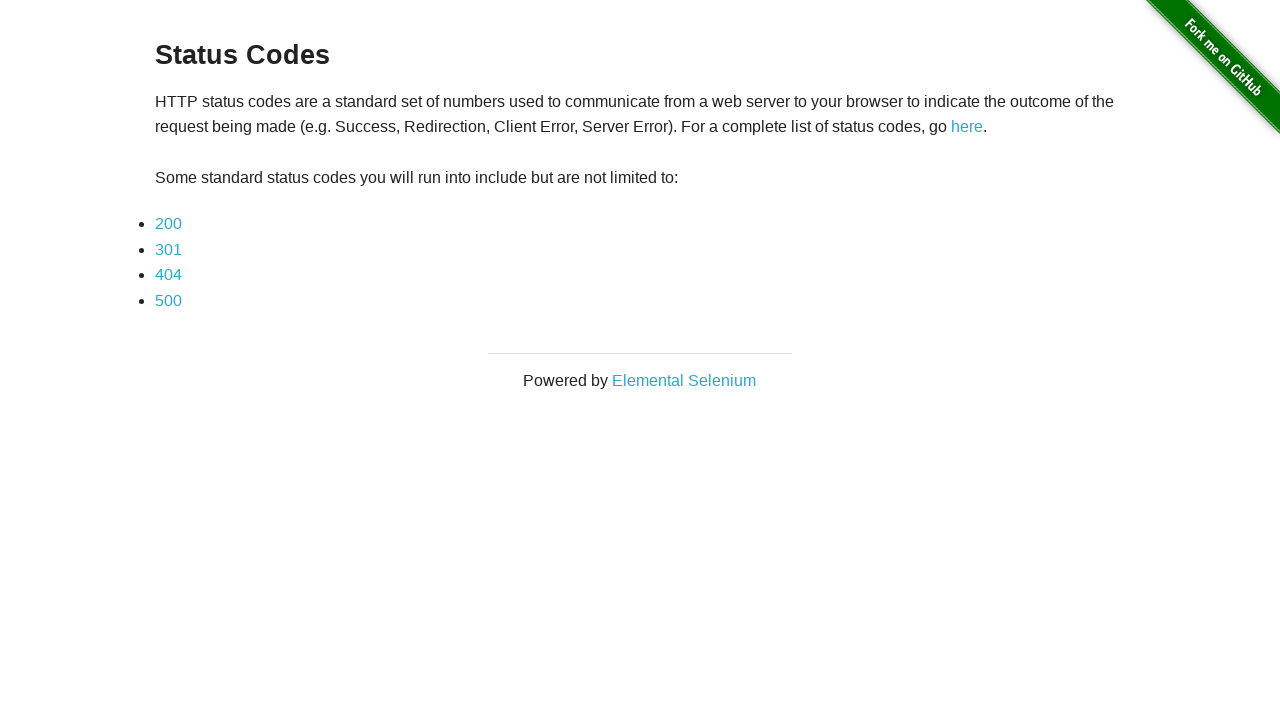

Navigated to status codes page
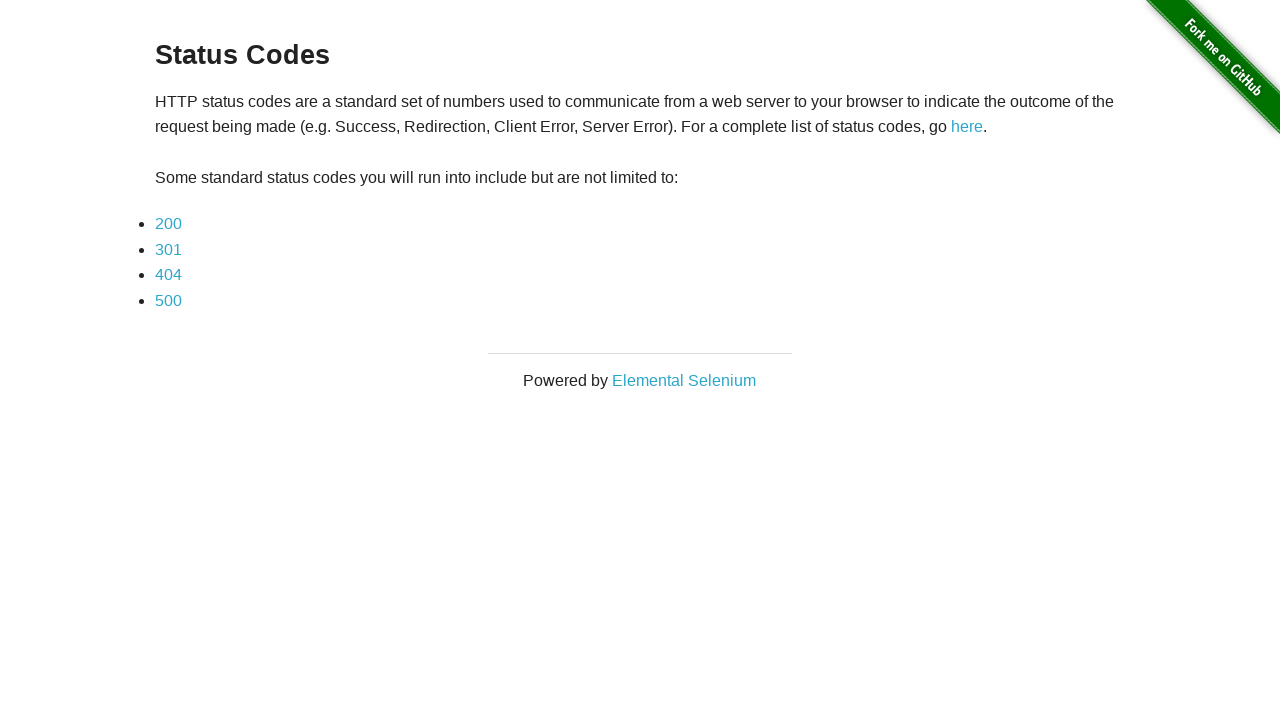

Clicked on status code 200 link at (168, 224) on a:has-text('200')
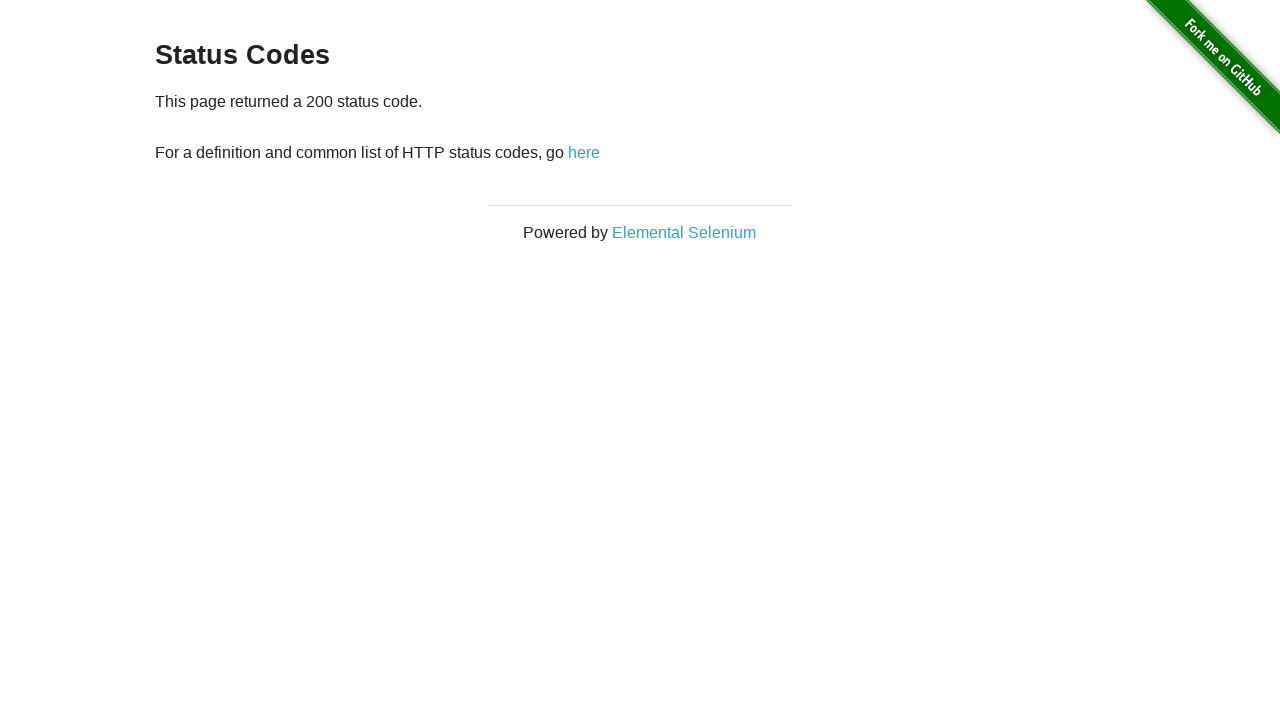

Status code message element loaded
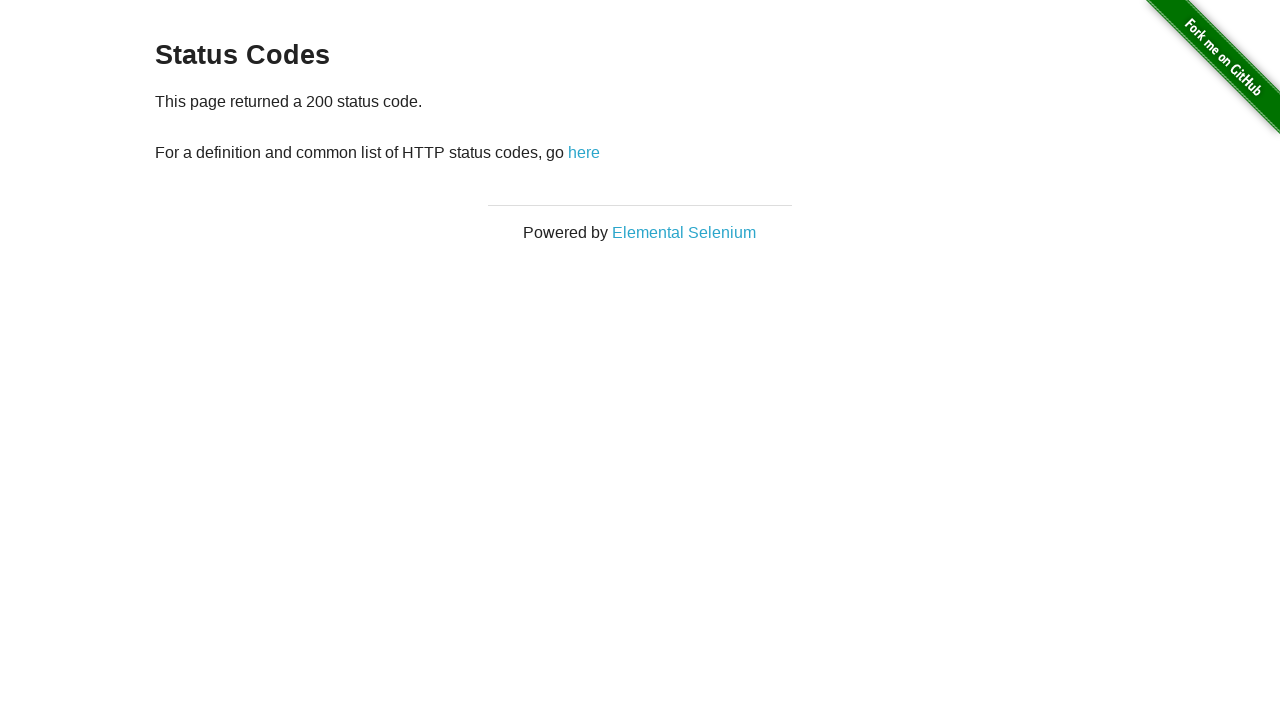

Retrieved status code message text
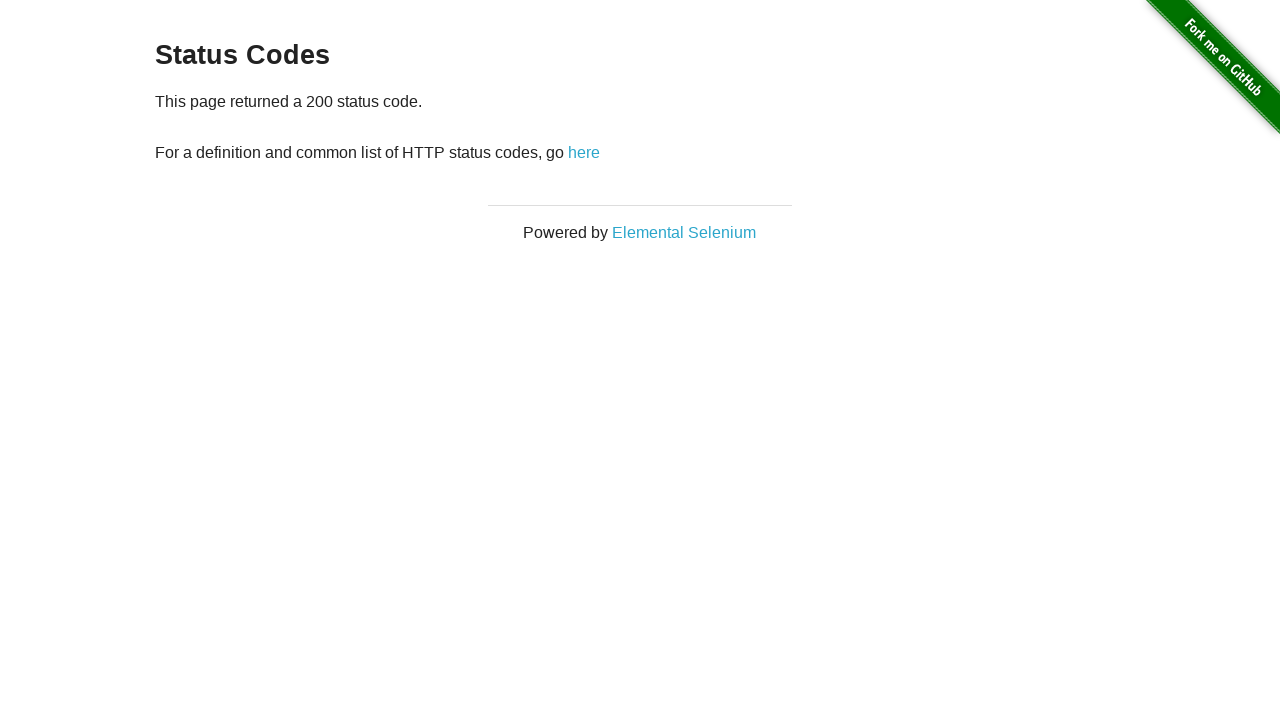

Verified that message contains '200 status code' text
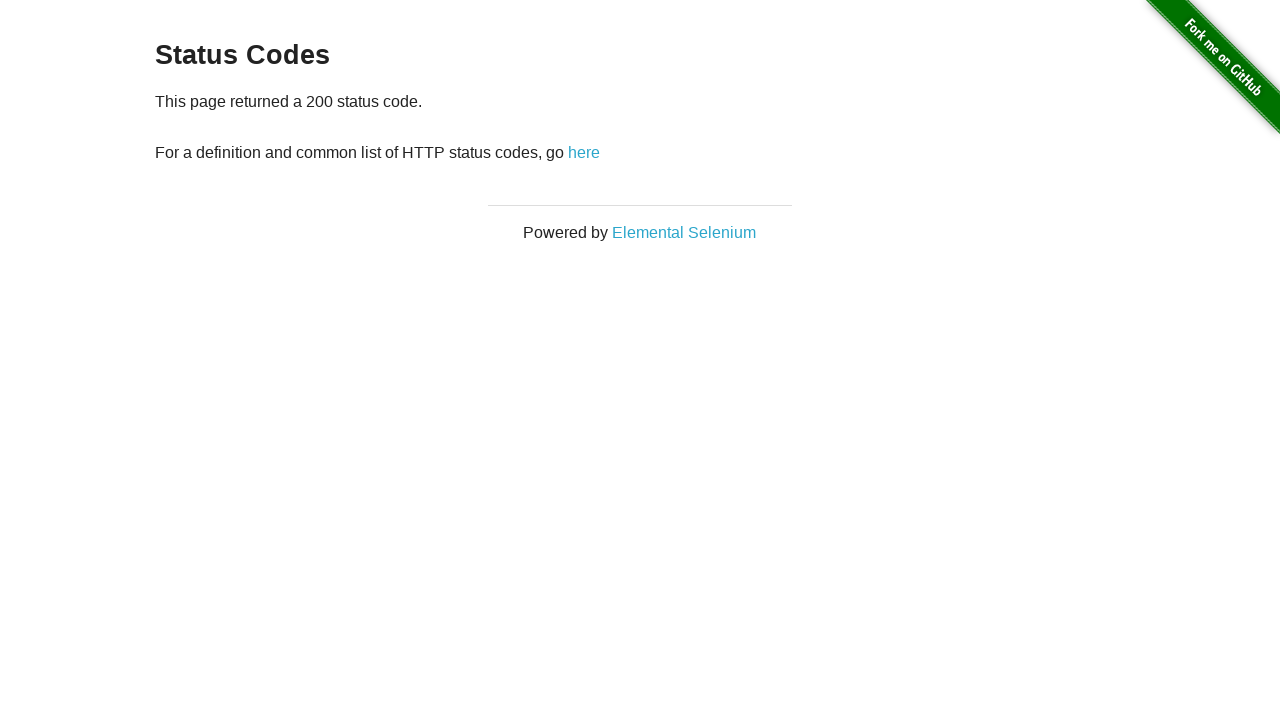

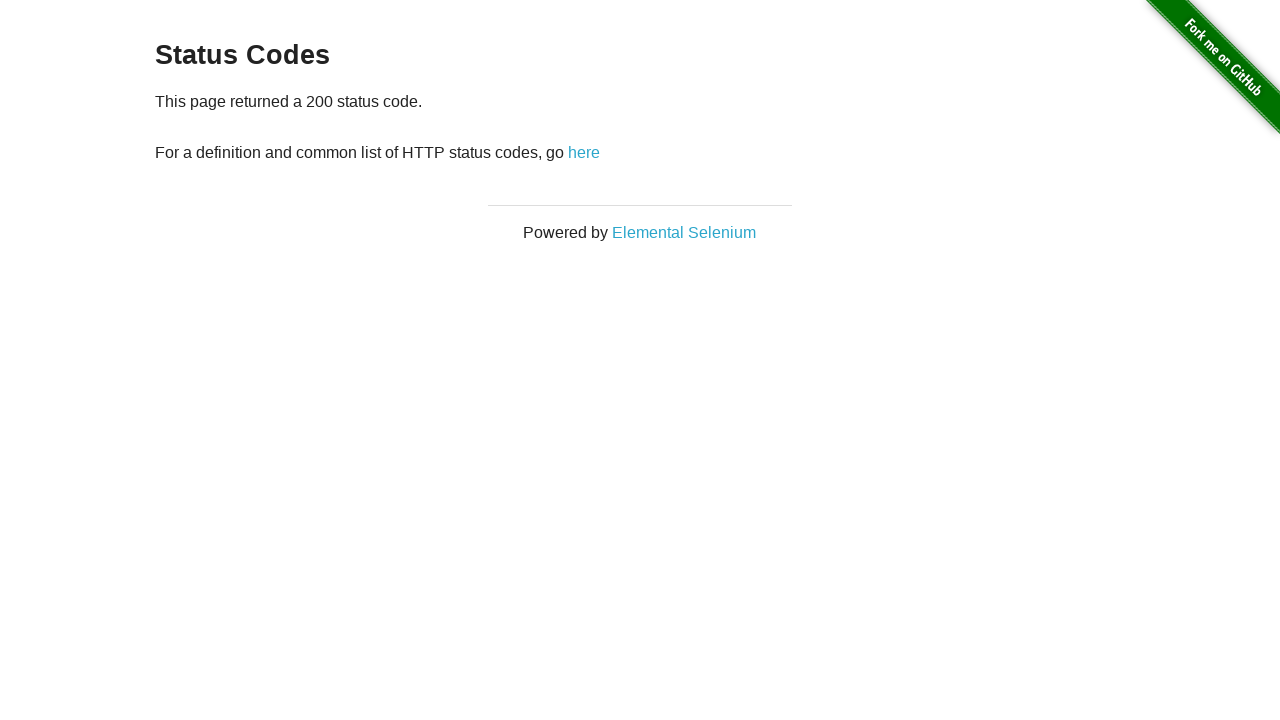